Tests JavaScript alert box interactions by clicking buttons to trigger different types of alerts (simple alert, confirm dialog, and prompt) and handling them appropriately

Starting URL: https://syntaxprojects.com/javascript-alert-box-demo.php

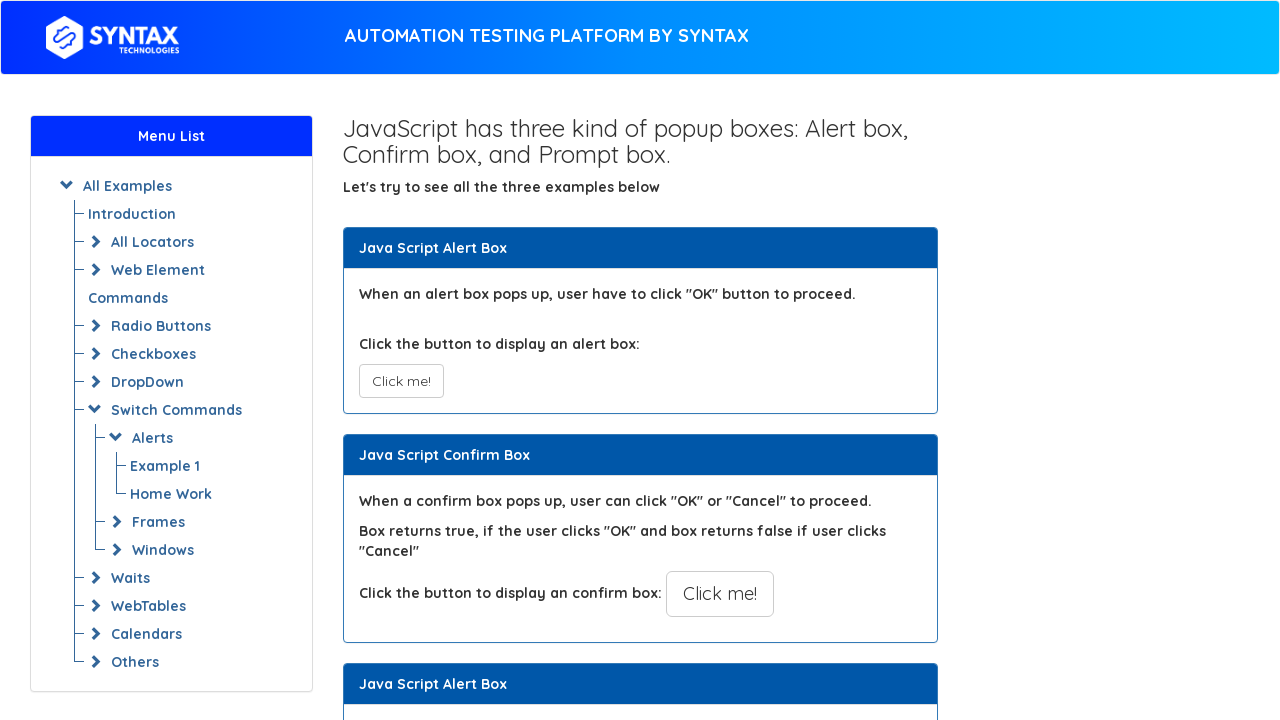

Clicked first button to trigger simple alert at (401, 381) on xpath=//button[@class='btn btn-default']
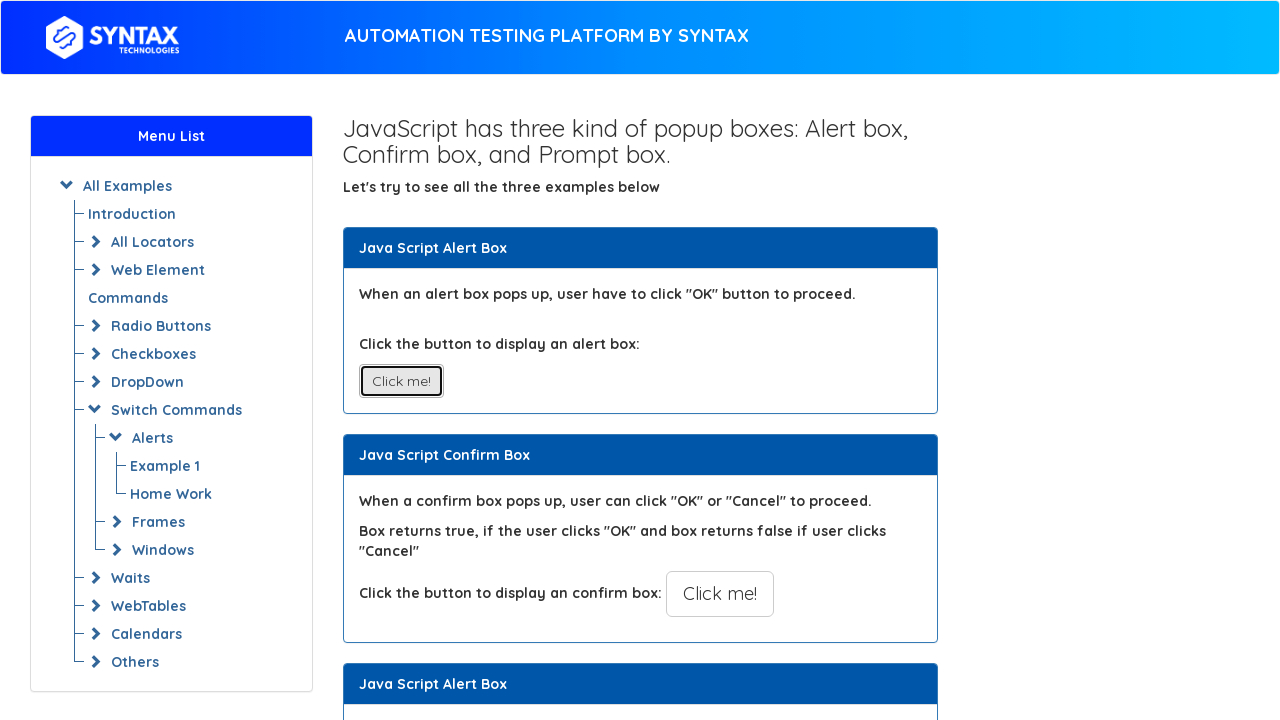

Set up handler to accept simple alert
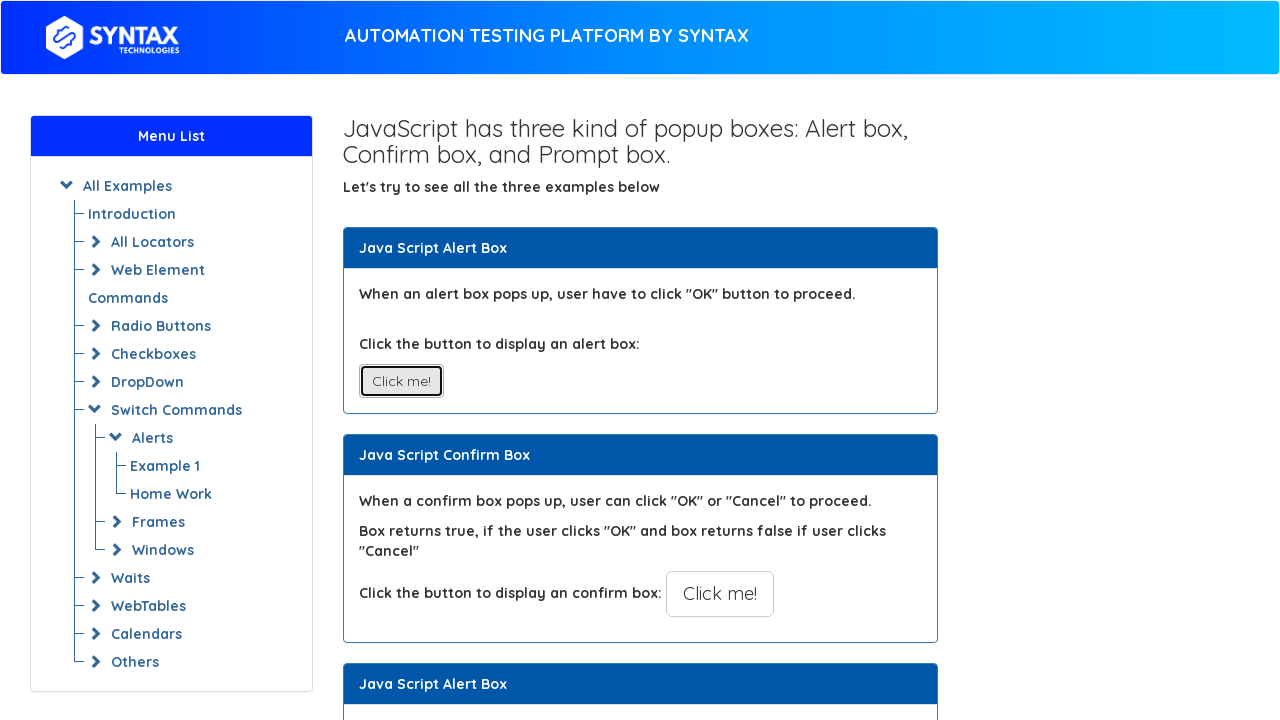

Clicked second button to trigger confirm dialog at (720, 594) on xpath=//button[@class='btn btn-default btn-lg']
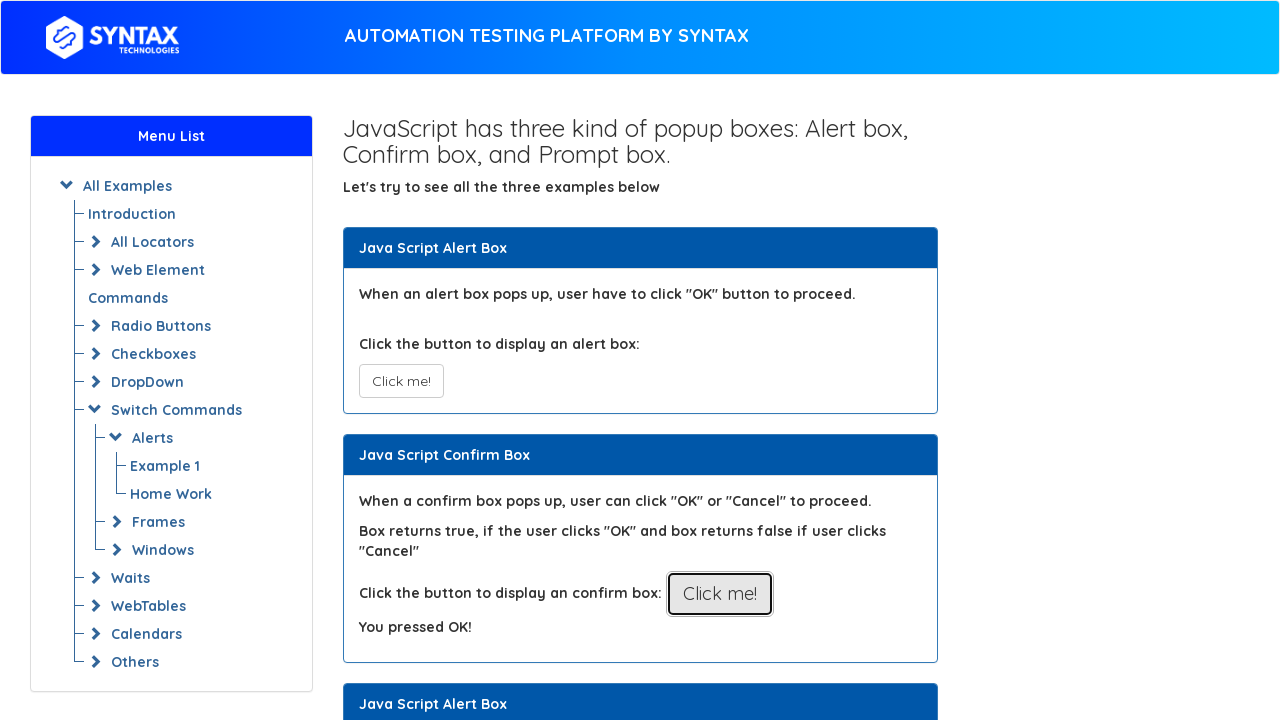

Set up handler to dismiss confirm dialog
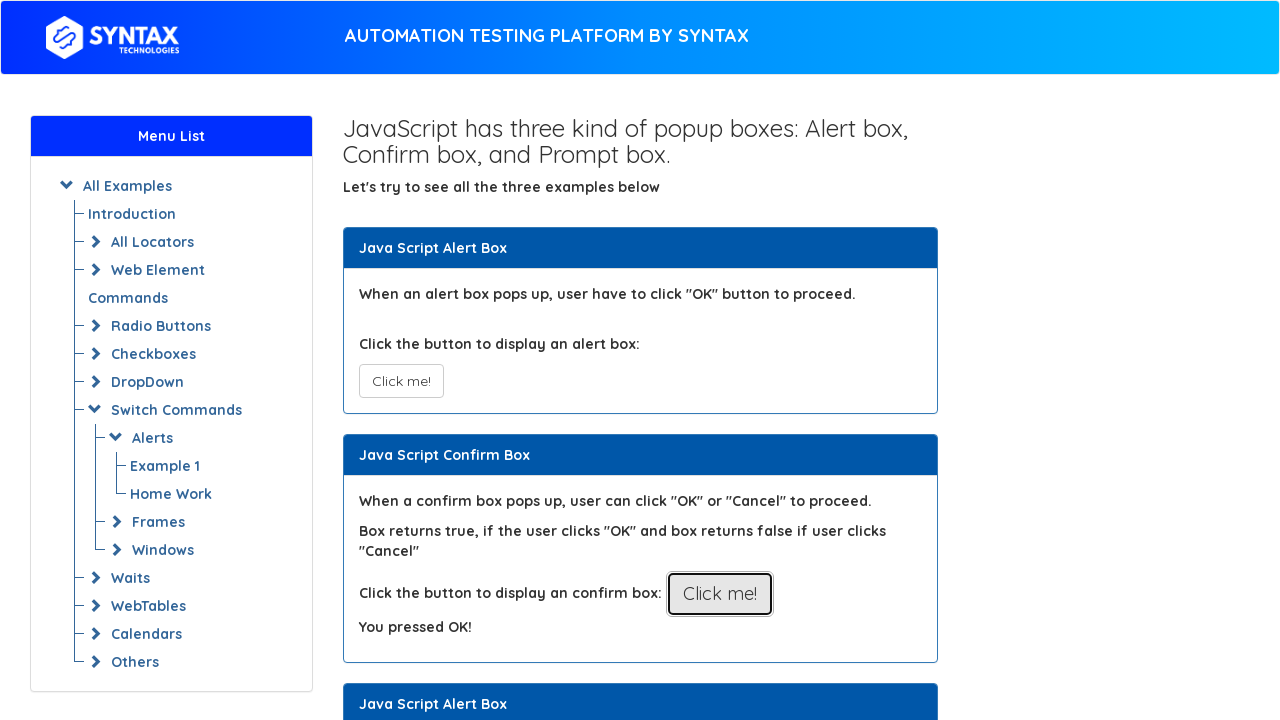

Clicked second button again to trigger confirm dialog at (720, 594) on xpath=//button[@class='btn btn-default btn-lg']
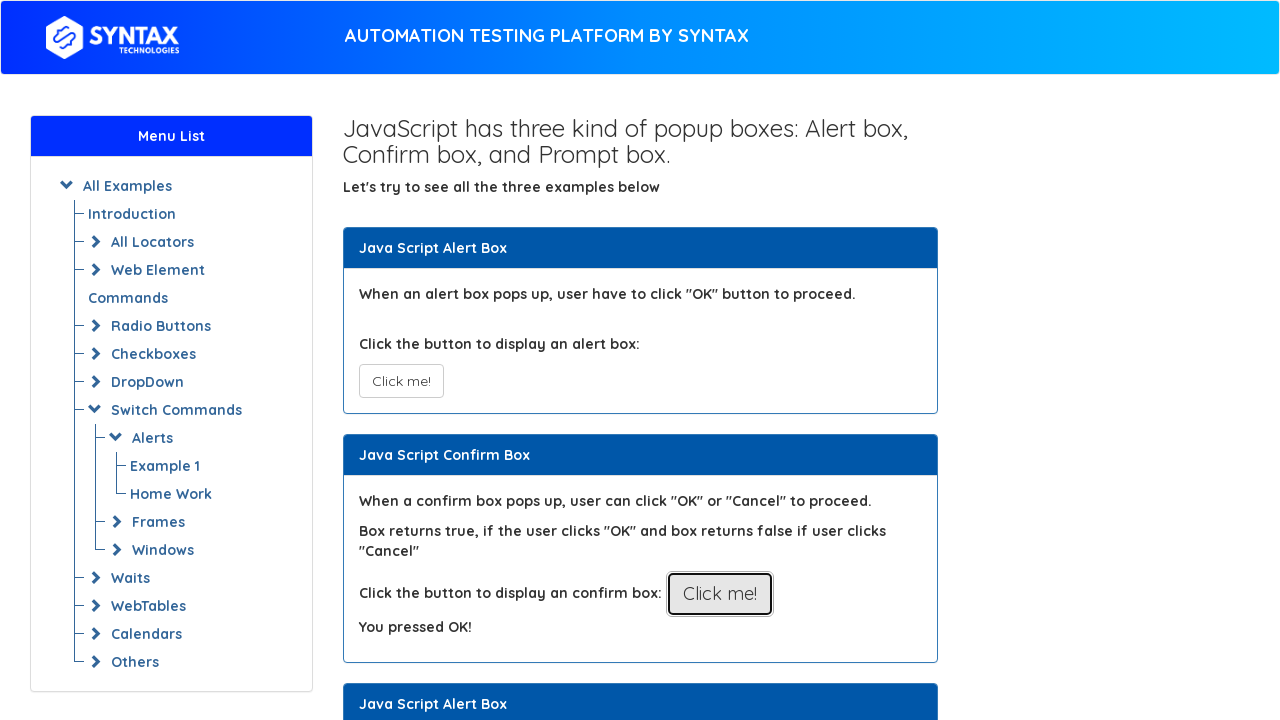

Clicked third button to trigger prompt dialog at (714, 360) on xpath=//button[@onclick='myPromptFunction()']
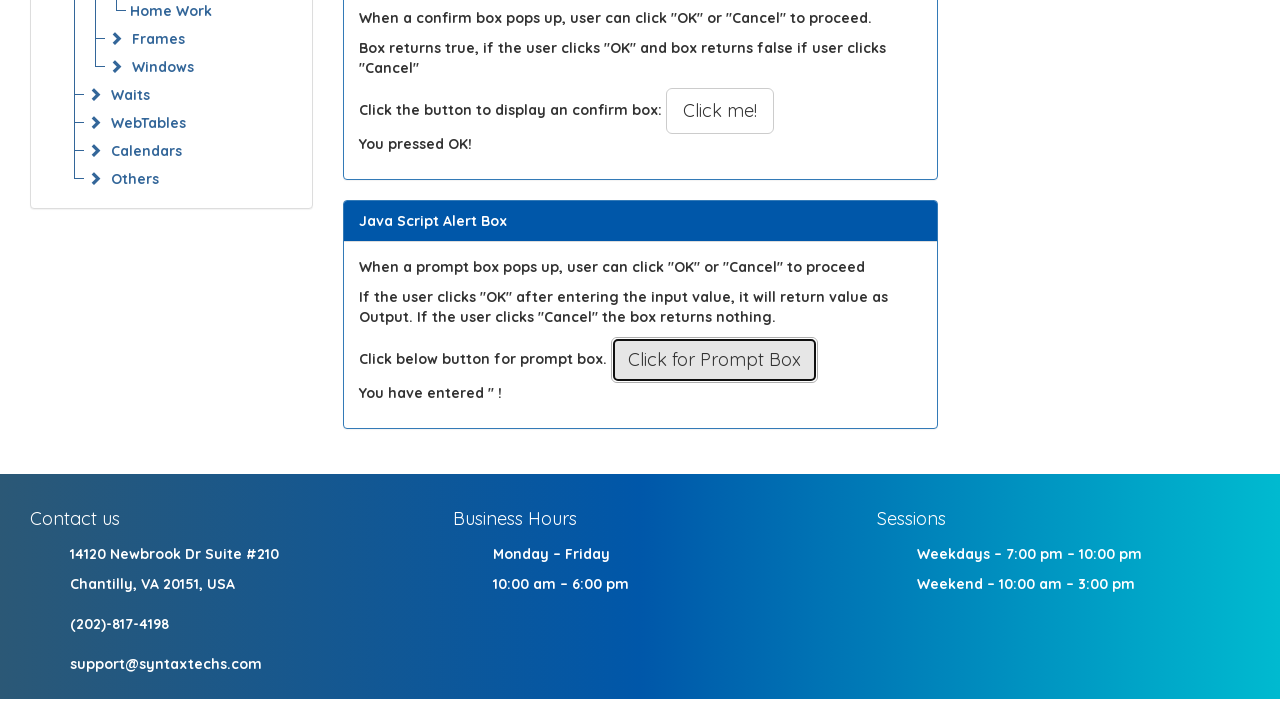

Set up handler to accept prompt dialog
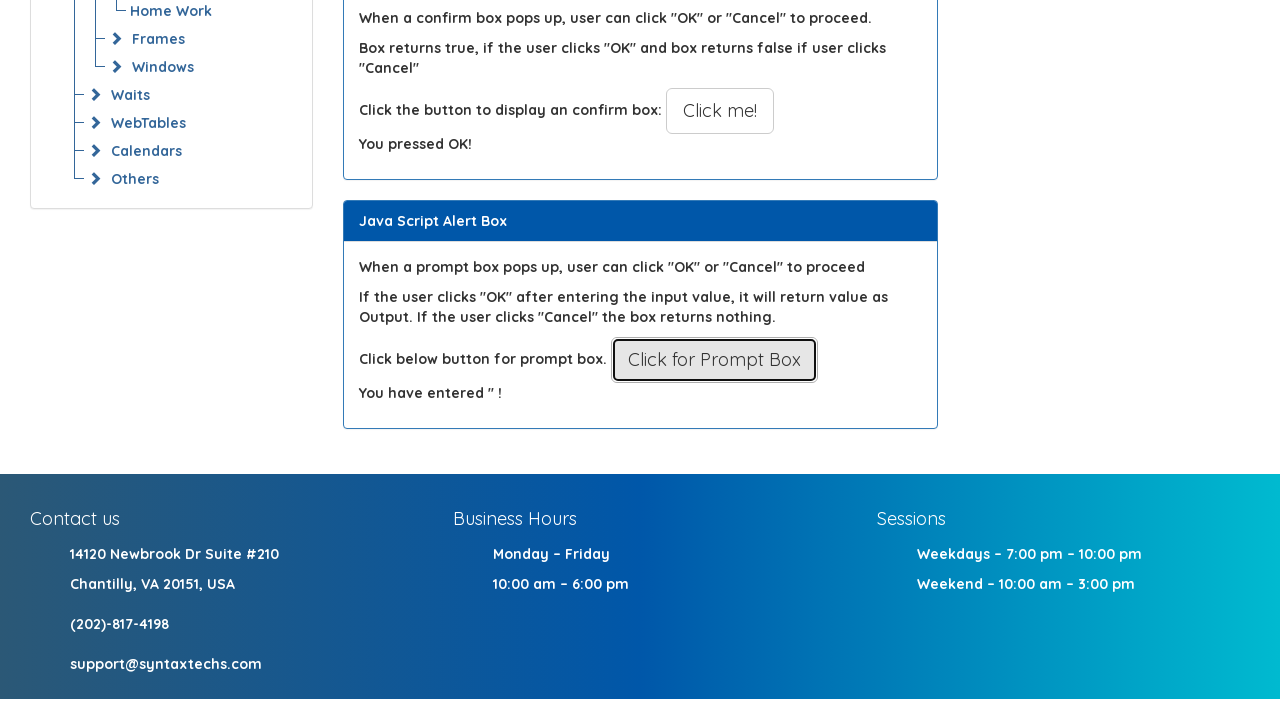

Clicked third button again to trigger prompt dialog at (714, 360) on xpath=//button[@onclick='myPromptFunction()']
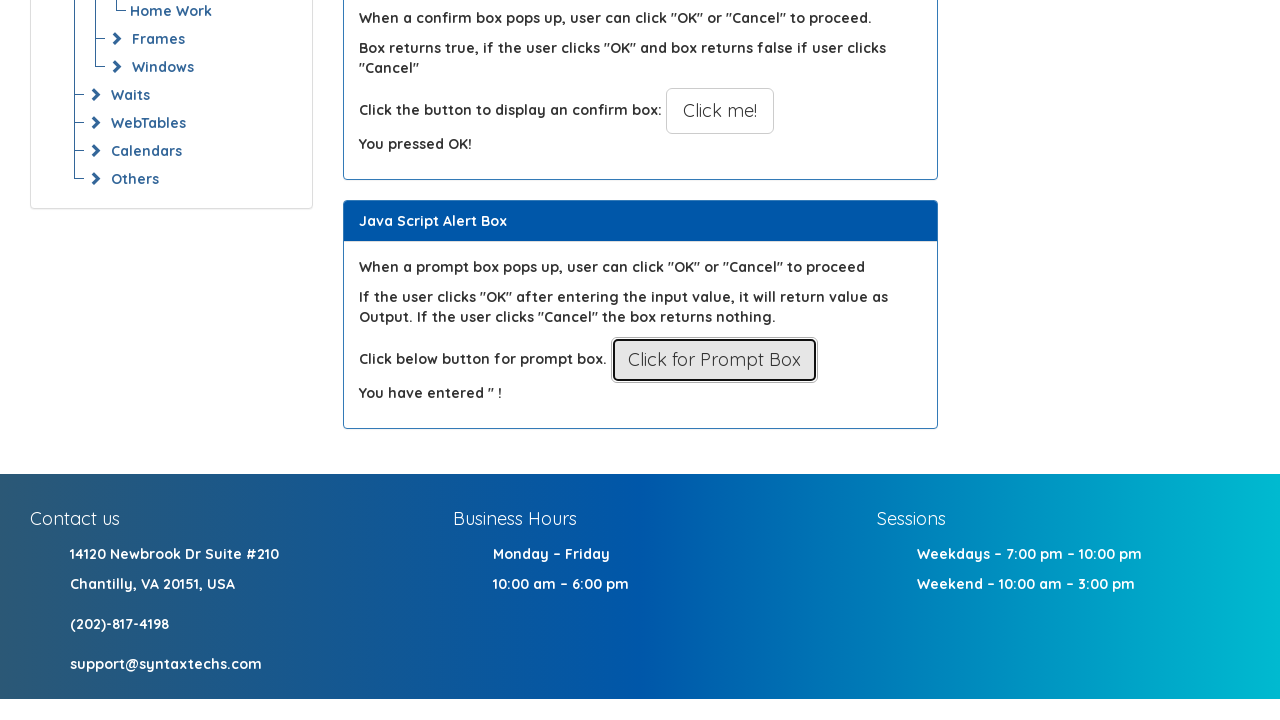

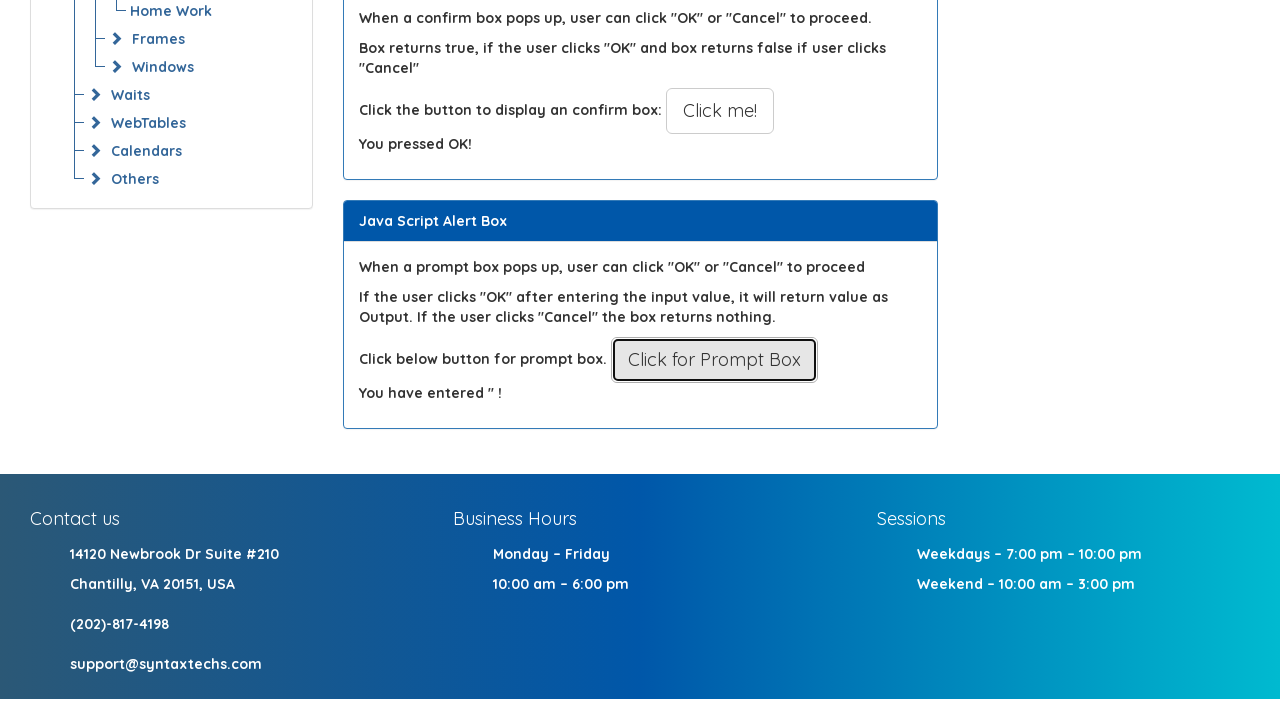